Tests accepting a JavaScript alert by clicking the first alert button, verifying the alert text, clicking OK, and verifying the result message.

Starting URL: https://the-internet.herokuapp.com/javascript_alerts

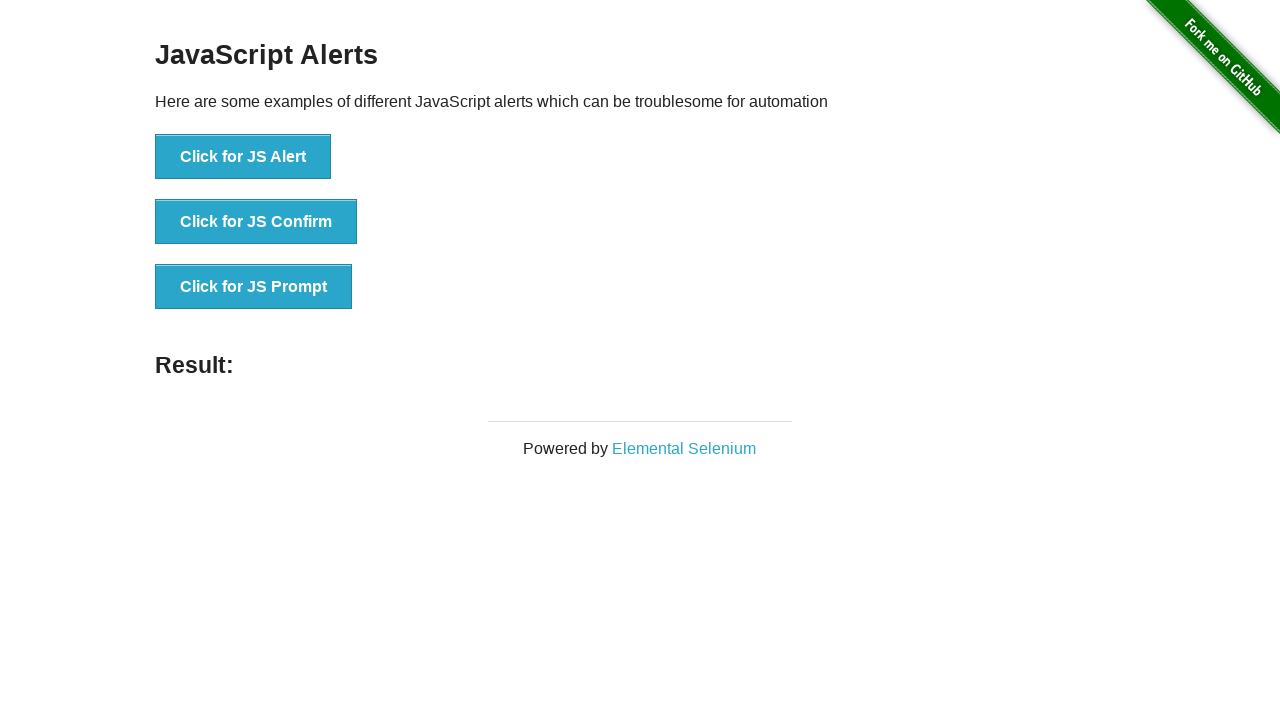

Clicked the first alert button at (243, 157) on xpath=//button[@onclick='jsAlert()']
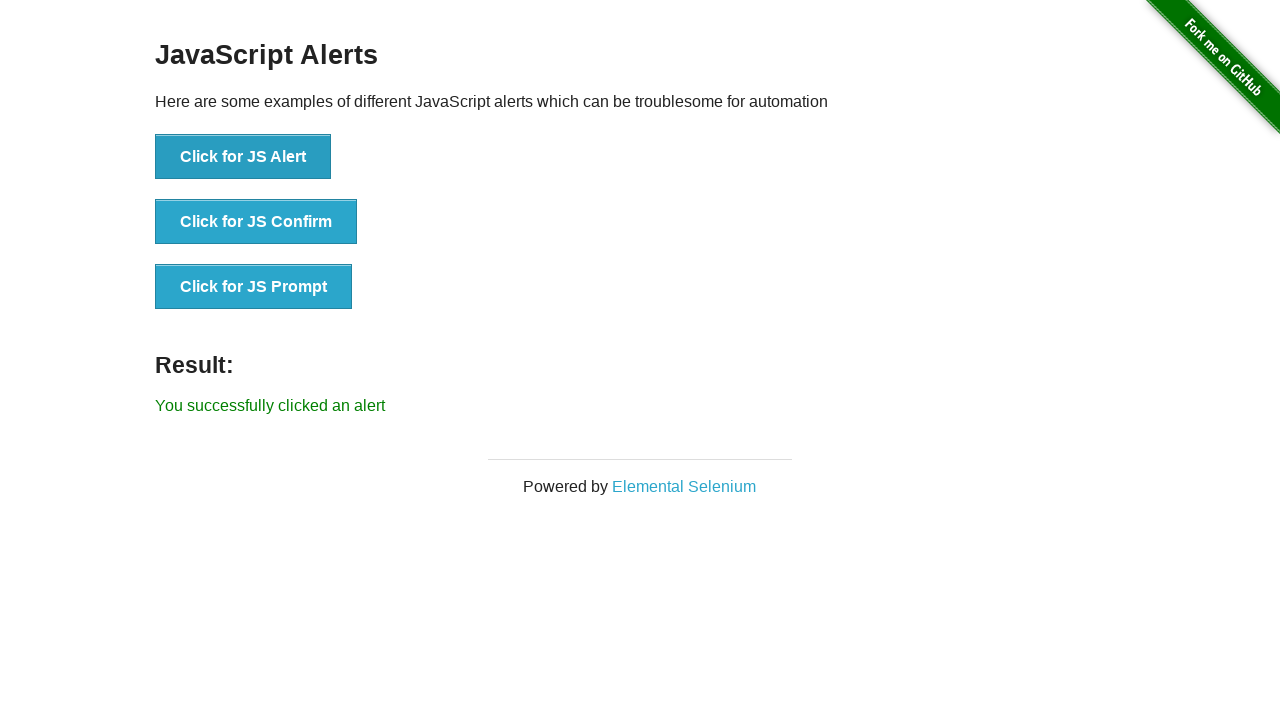

Retrieved alert dialog text content
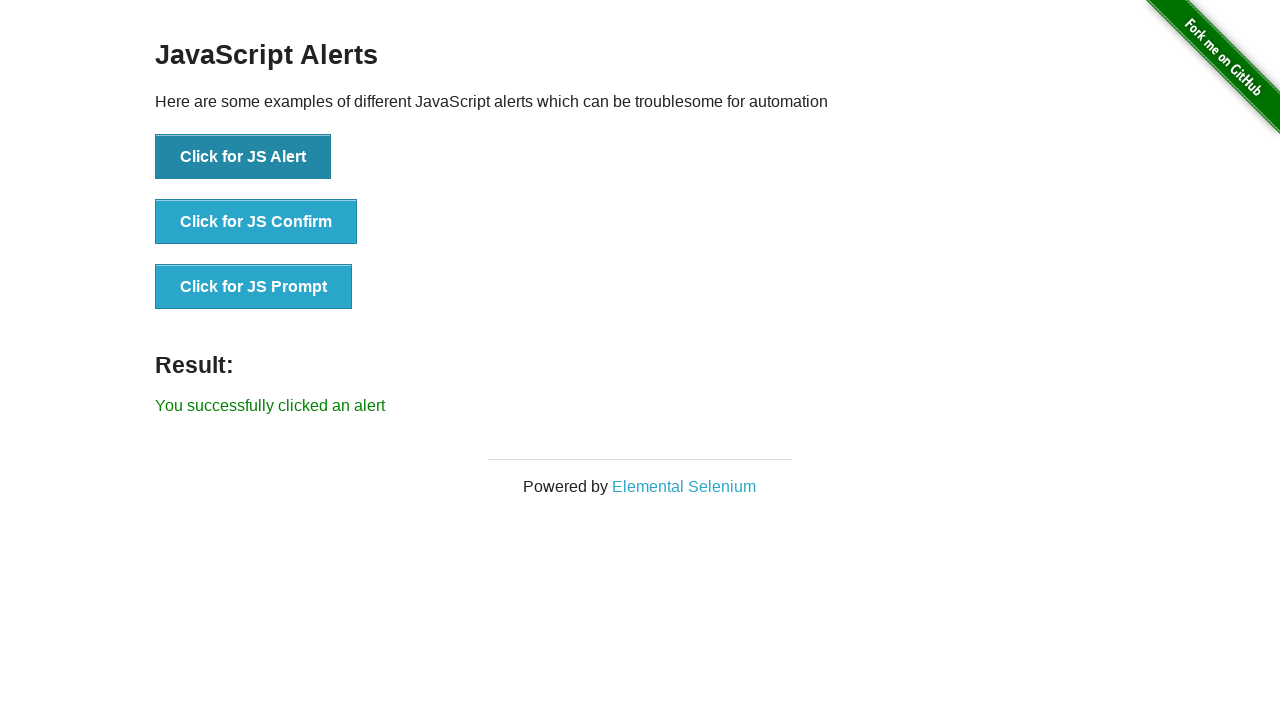

Set up dialog handler to accept alerts
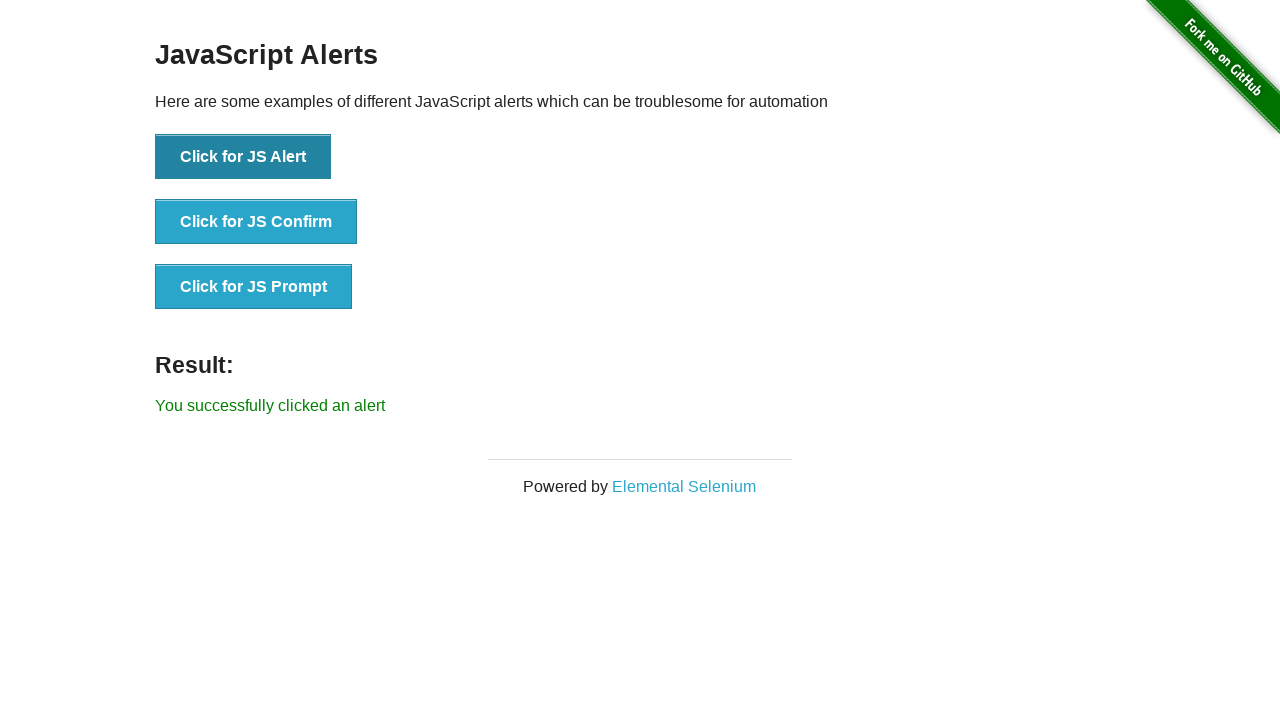

Clicked alert button and accepted the JavaScript alert at (243, 157) on xpath=//button[@onclick='jsAlert()']
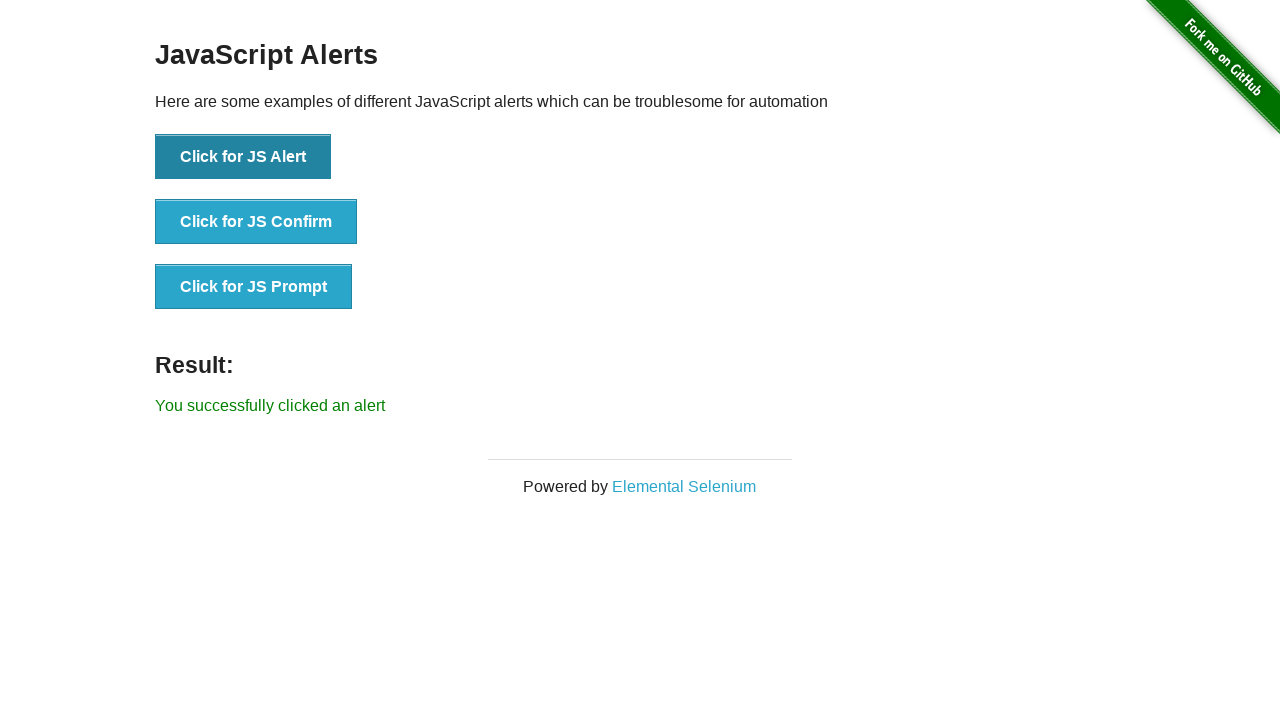

Result message element appeared on page
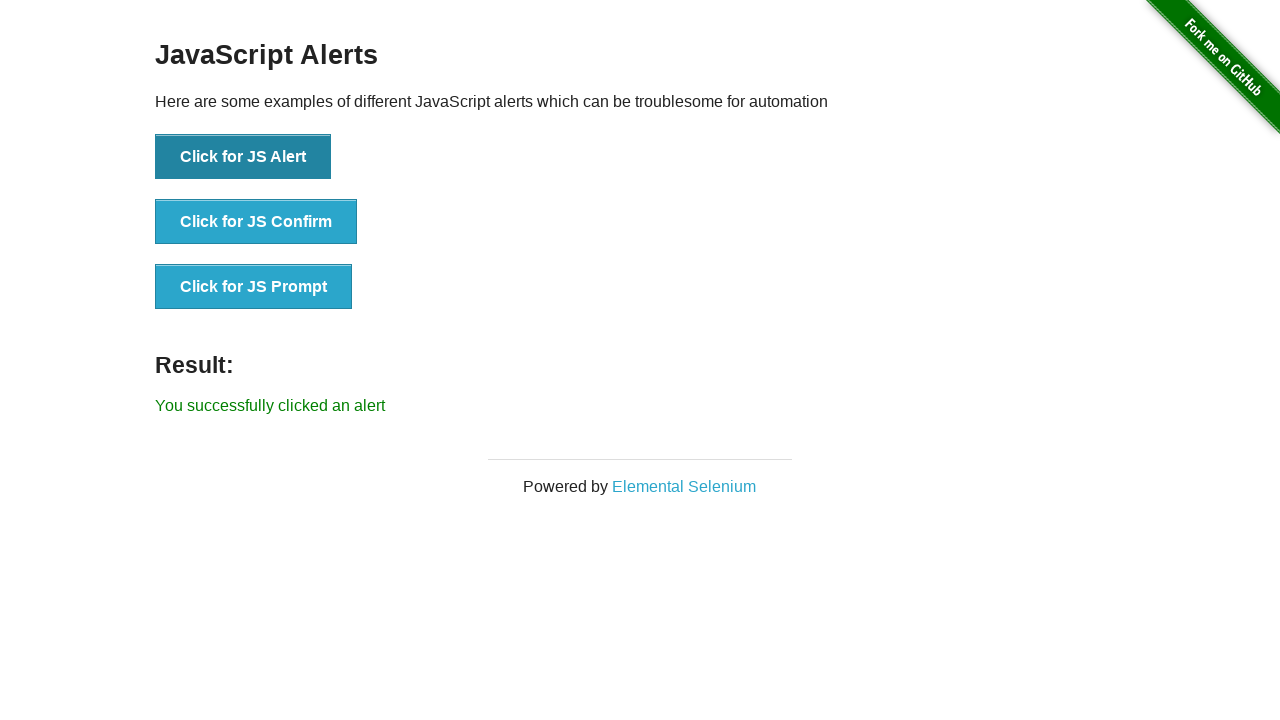

Retrieved result message text
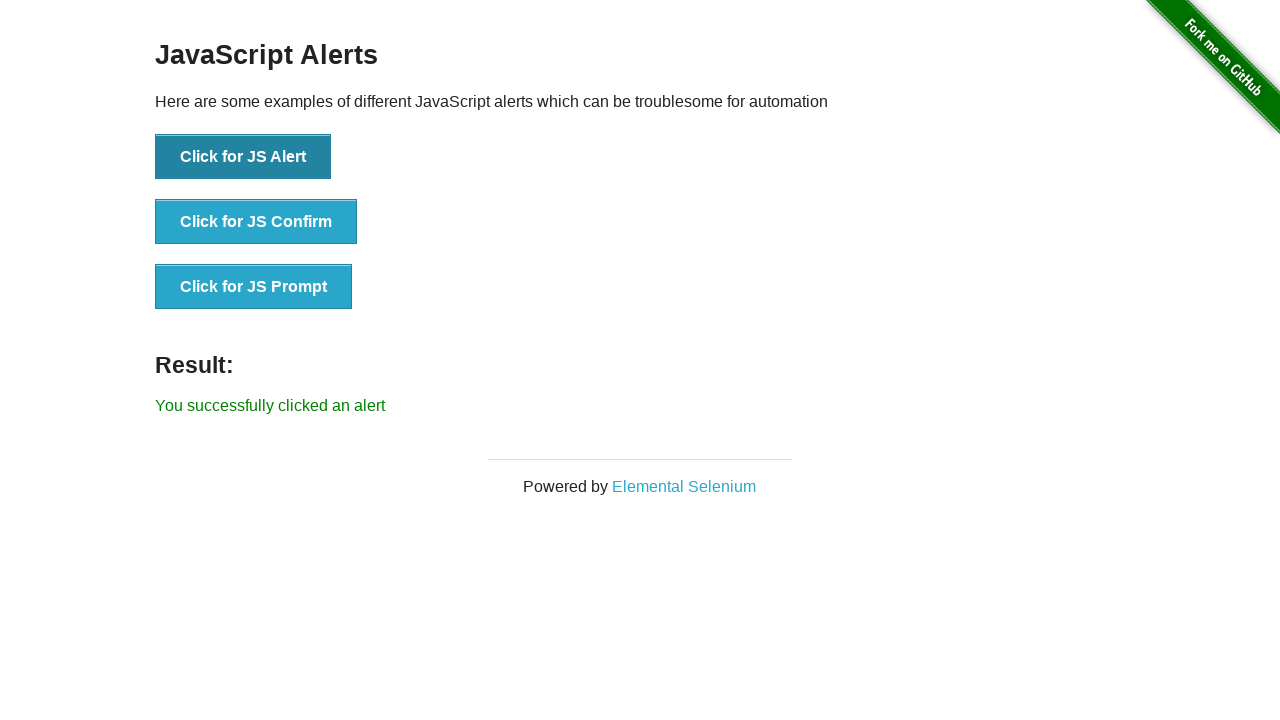

Verified result text matches expected message: 'You successfully clicked an alert'
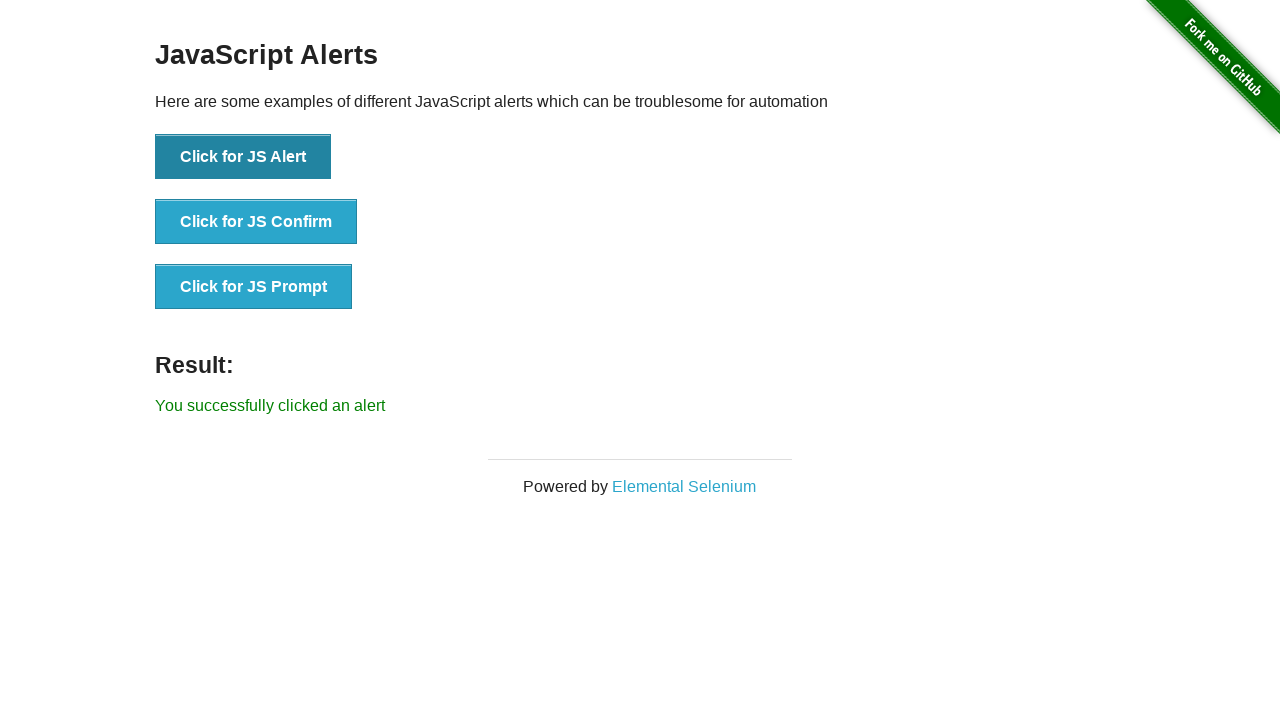

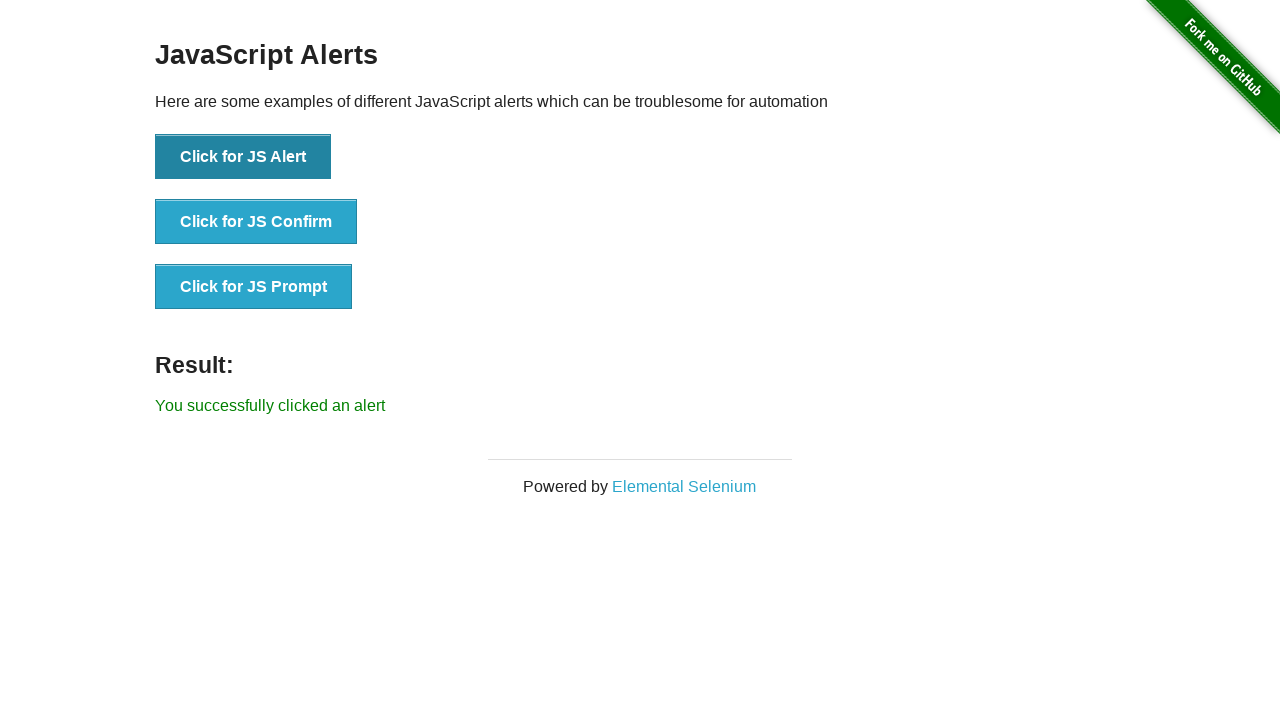